Tests checkbox functionality by clicking on a Senior Citizen Discount checkbox and verifying it becomes selected

Starting URL: https://www.rahulshettyacademy.com/dropdownsPractise/

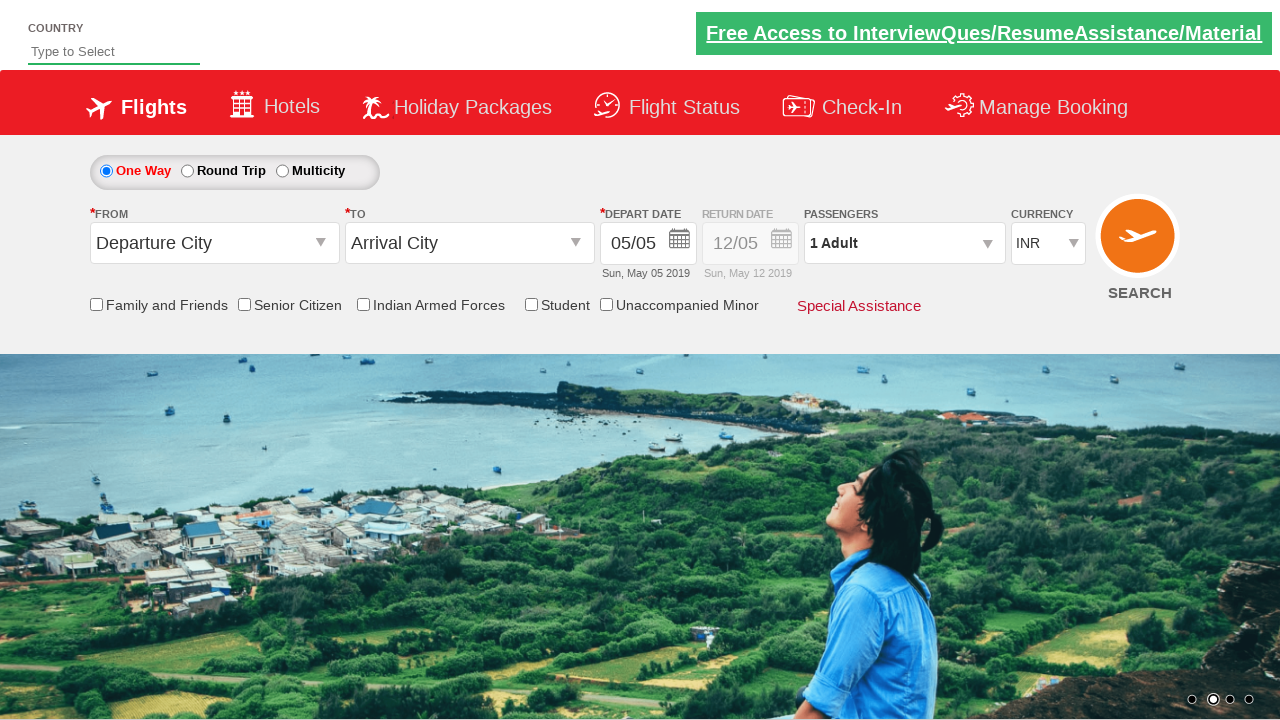

Clicked Senior Citizen Discount checkbox at (244, 304) on input[name='ctl00$mainContent$chk_SeniorCitizenDiscount']
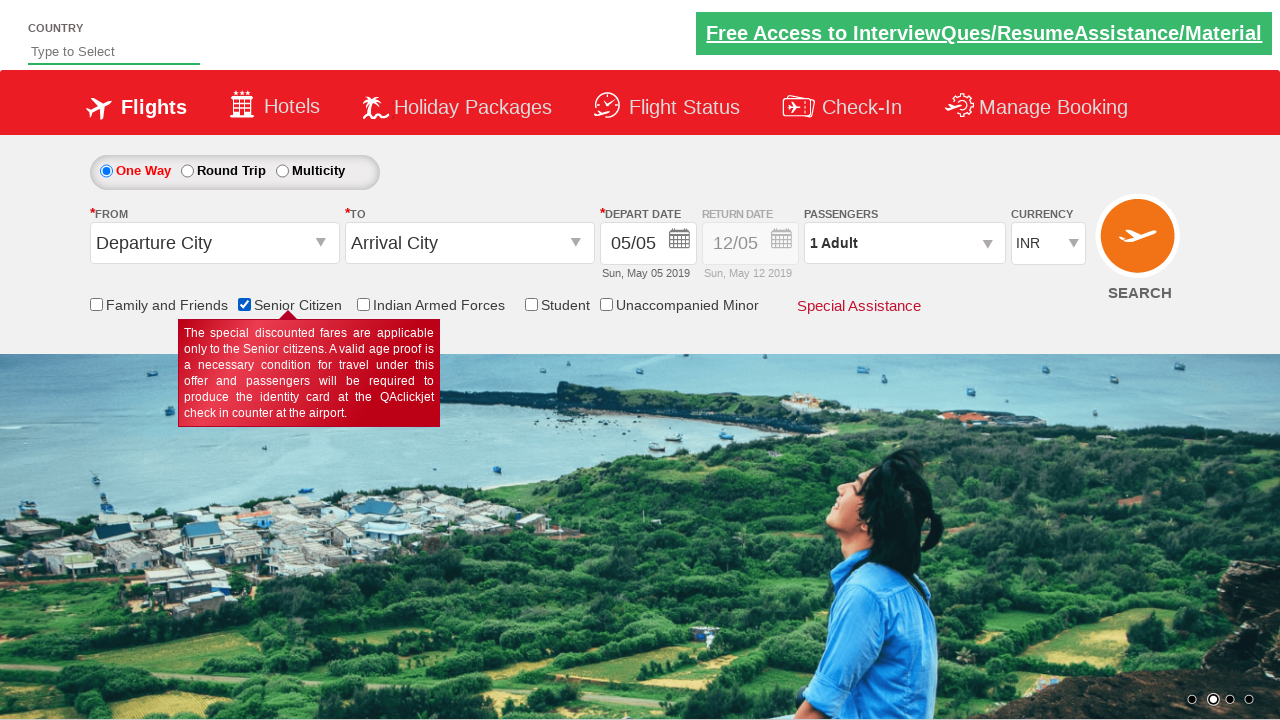

Verified Senior Citizen Discount checkbox is selected
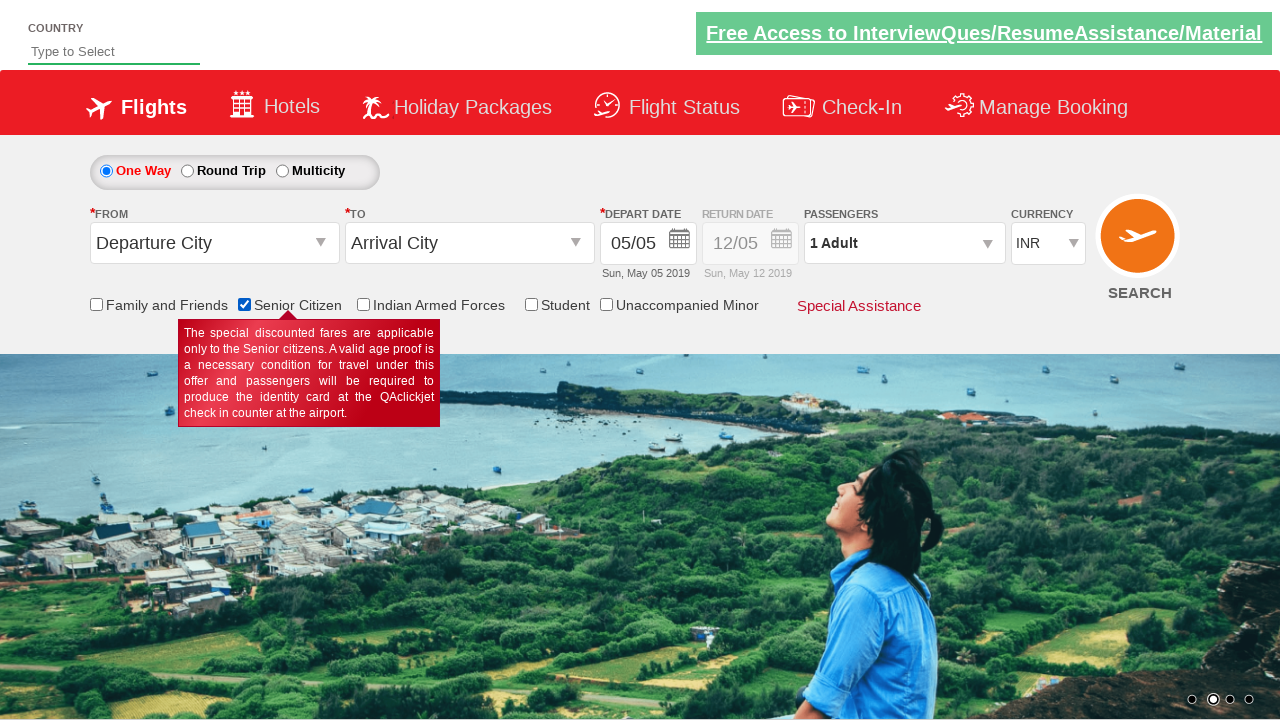

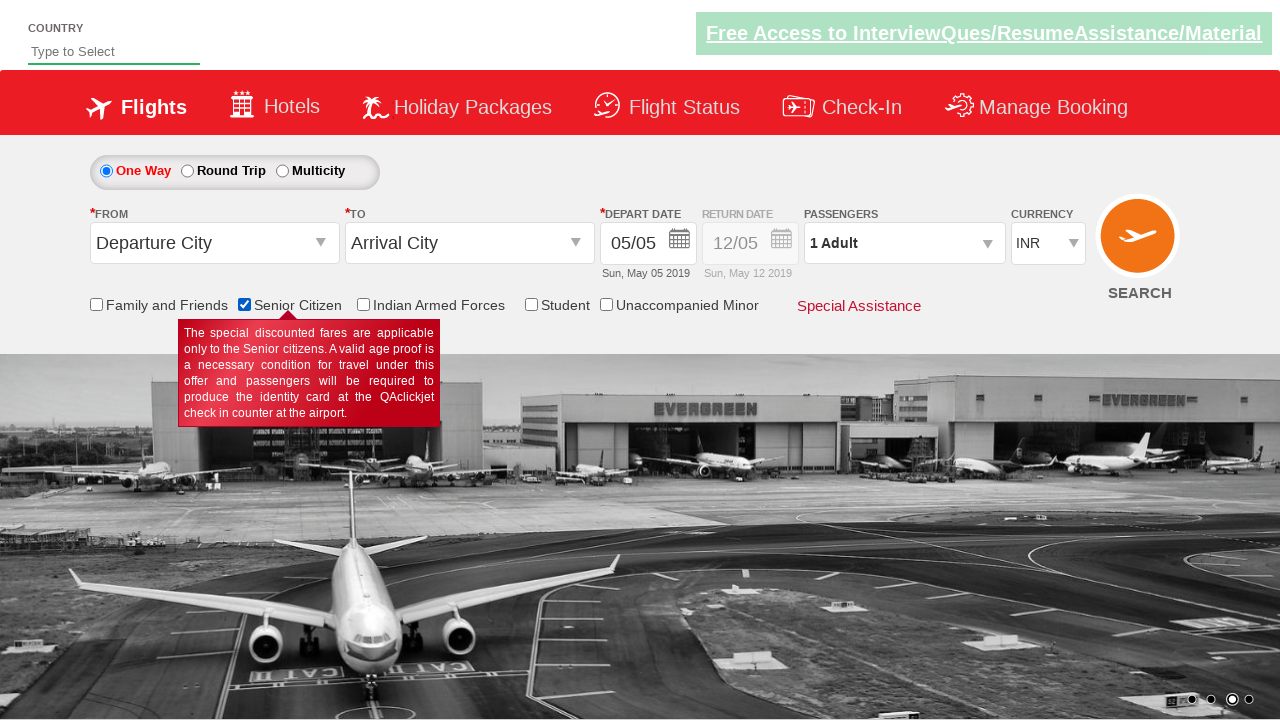